Tests entering numeric values into an input field and using the Arrow Up key to increment the value, then verifies the value increased by 1

Starting URL: http://the-internet.herokuapp.com/inputs

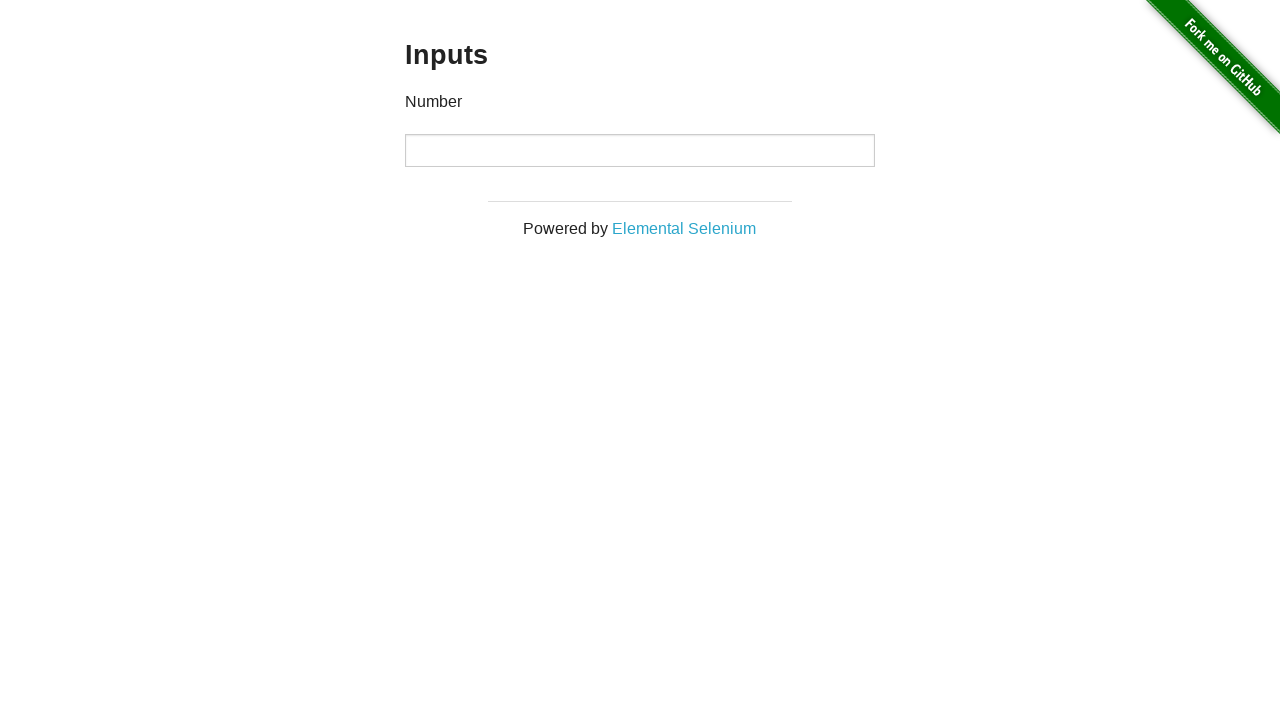

Navigated to the inputs page
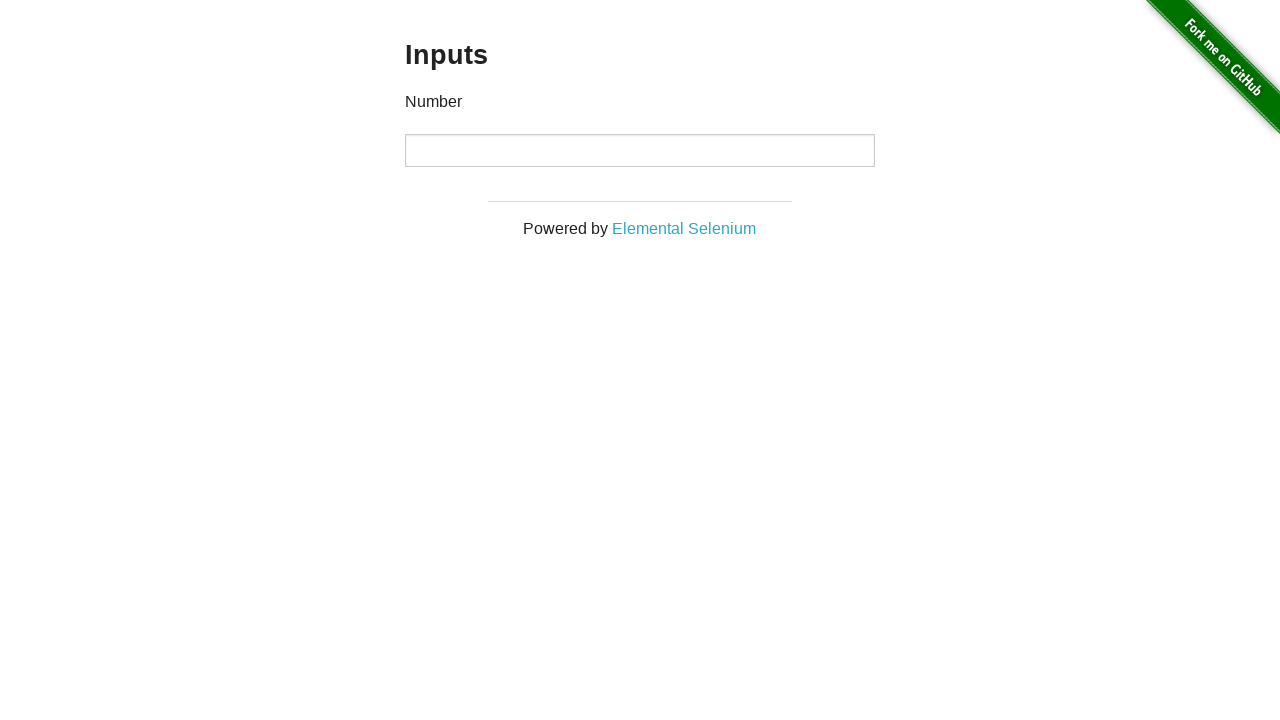

Filled input field with numeric value '456' on input
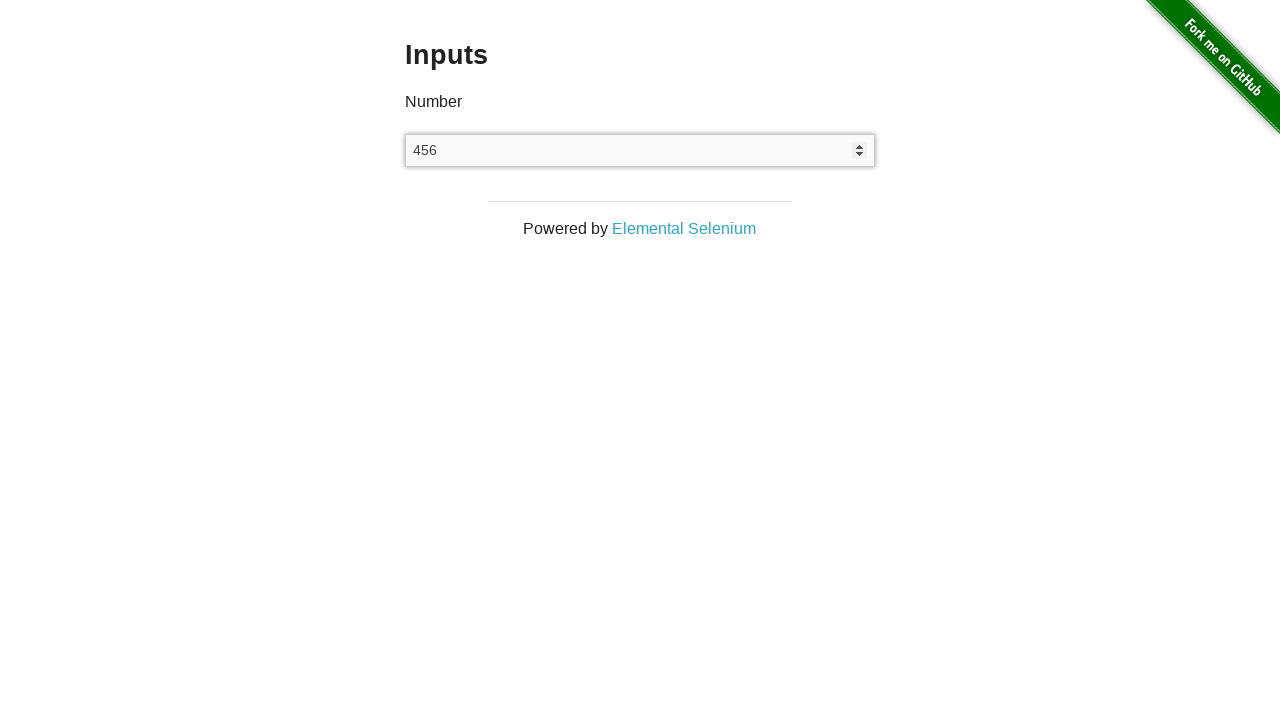

Pressed Arrow Up key to increment the value on input
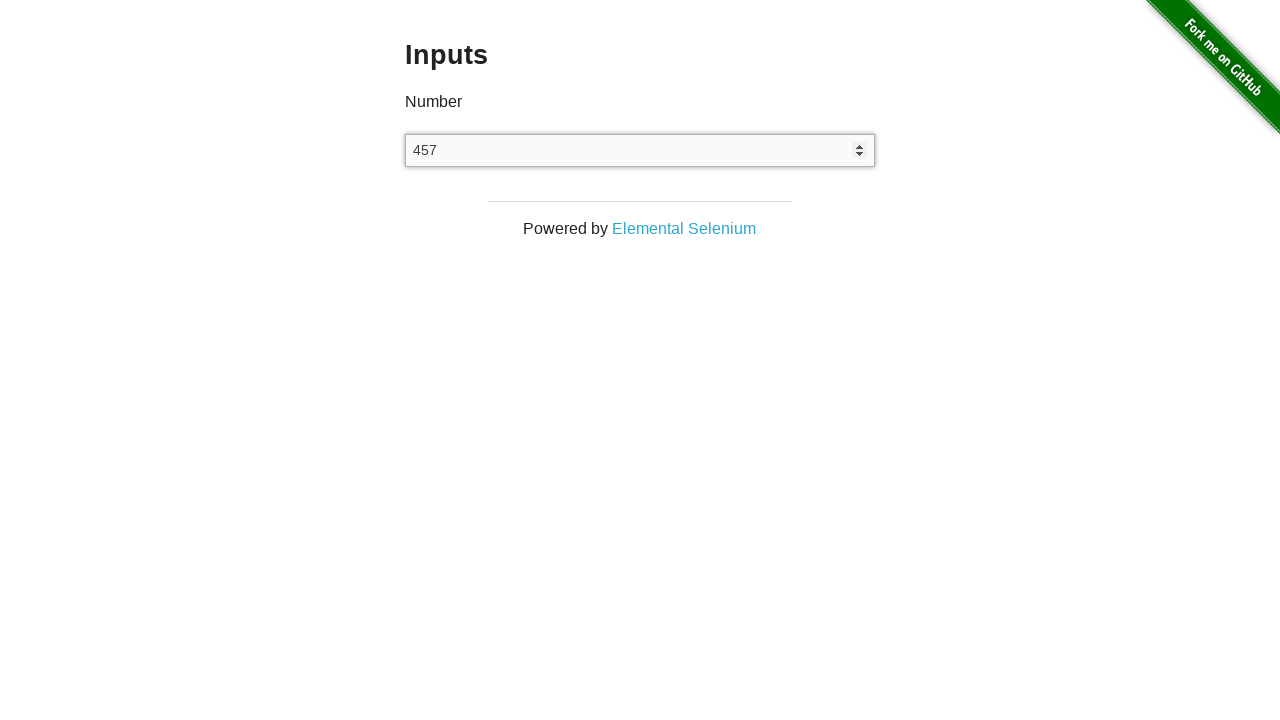

Retrieved input value: '457'
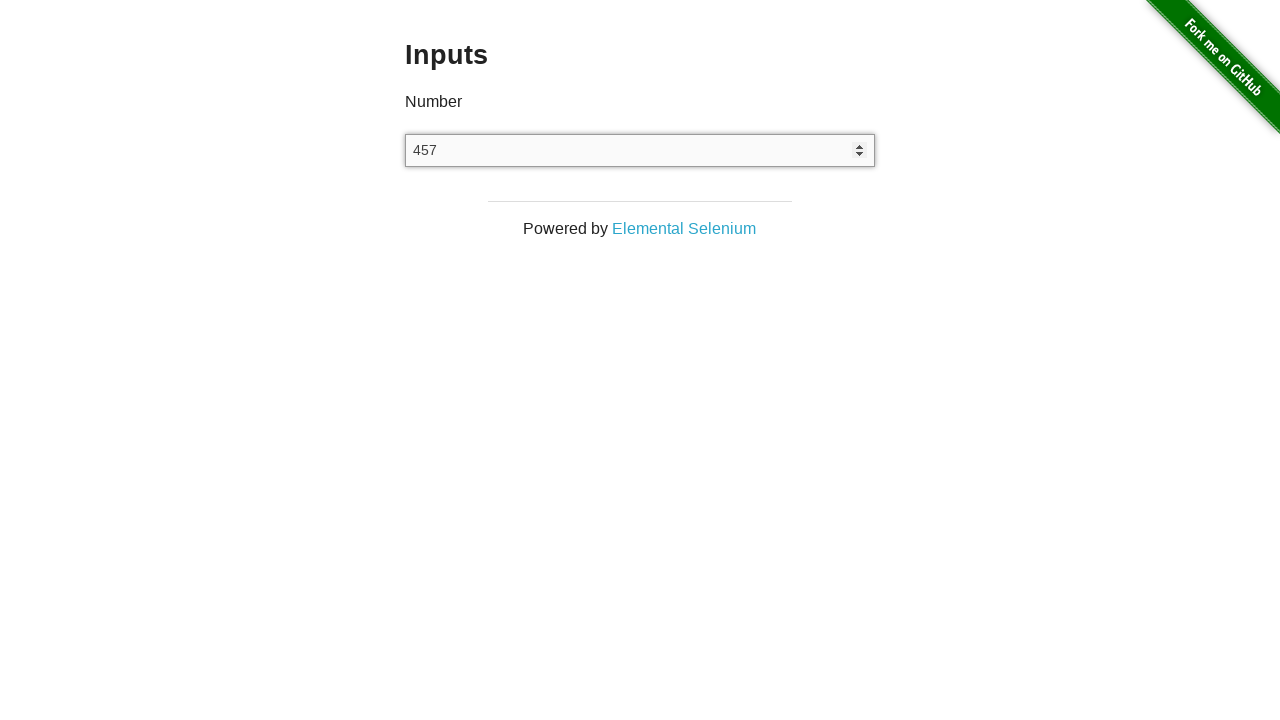

Verified that the input value increased from 456 to 457
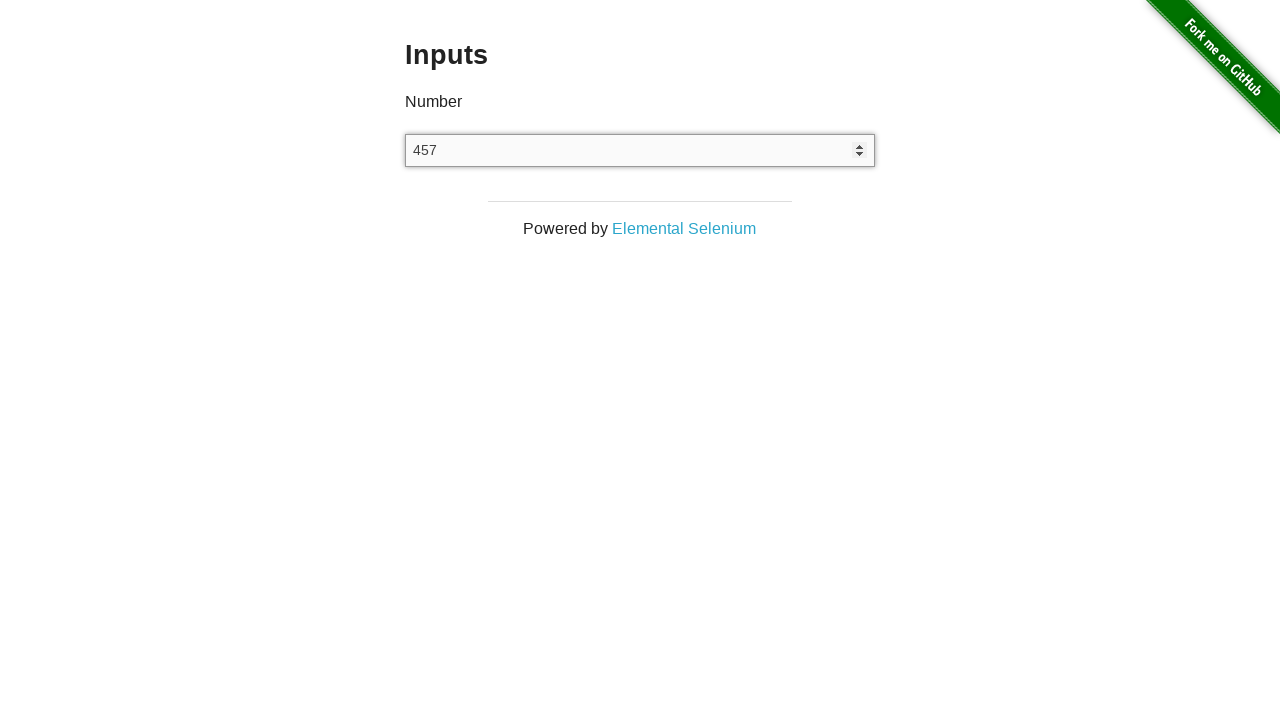

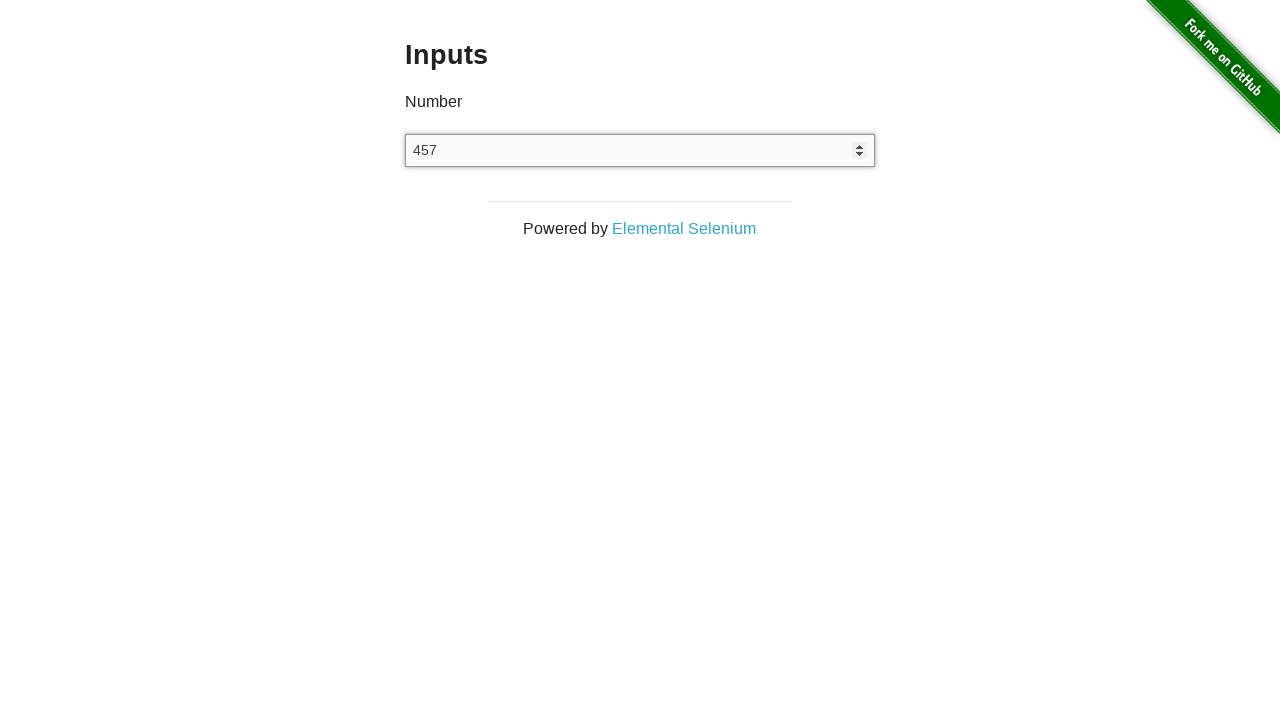